Tests sorting a table's numeric "Due" column in descending order by clicking the column header twice

Starting URL: http://the-internet.herokuapp.com/tables

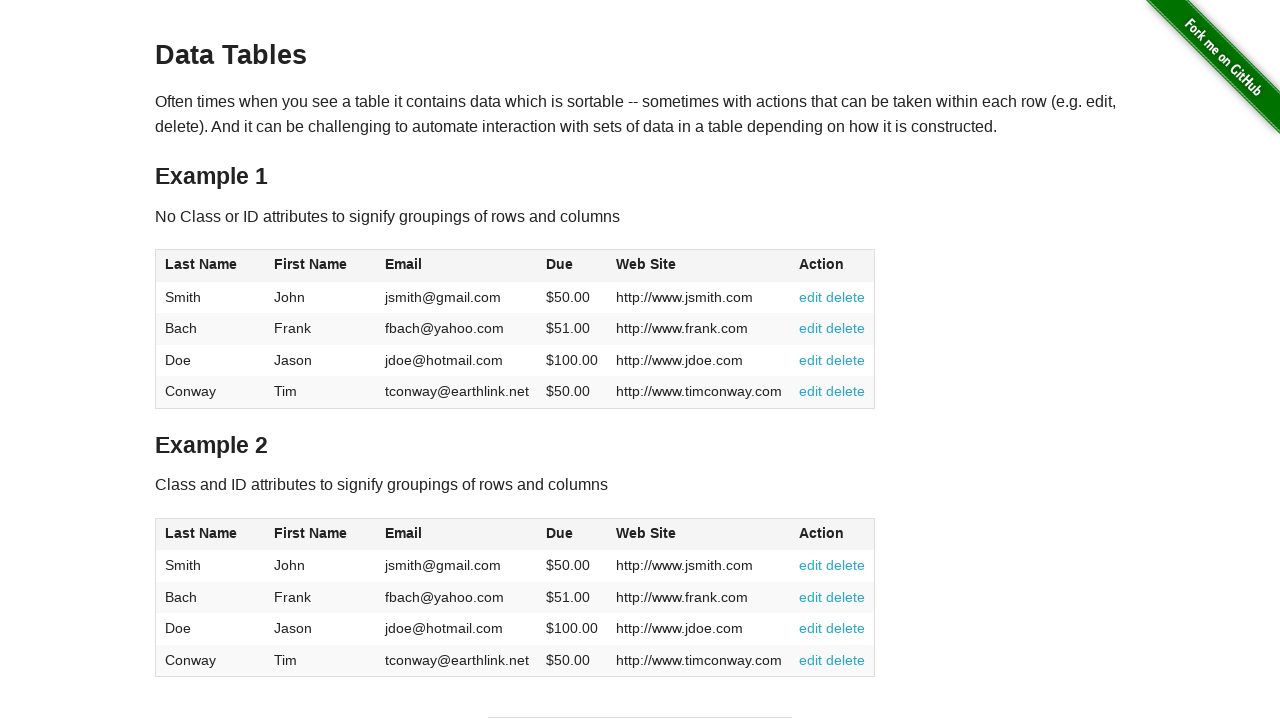

Clicked Due column header first time to sort ascending at (572, 266) on #table1 thead tr th:nth-of-type(4)
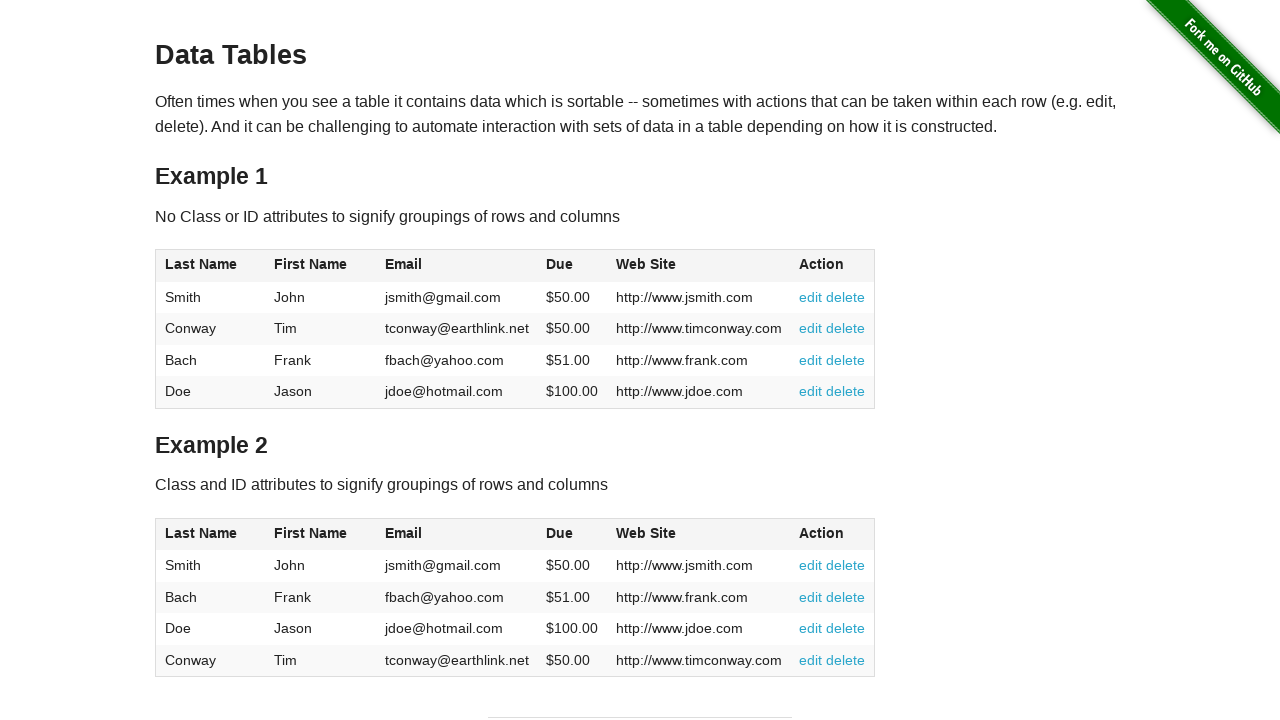

Clicked Due column header second time to sort descending at (572, 266) on #table1 thead tr th:nth-of-type(4)
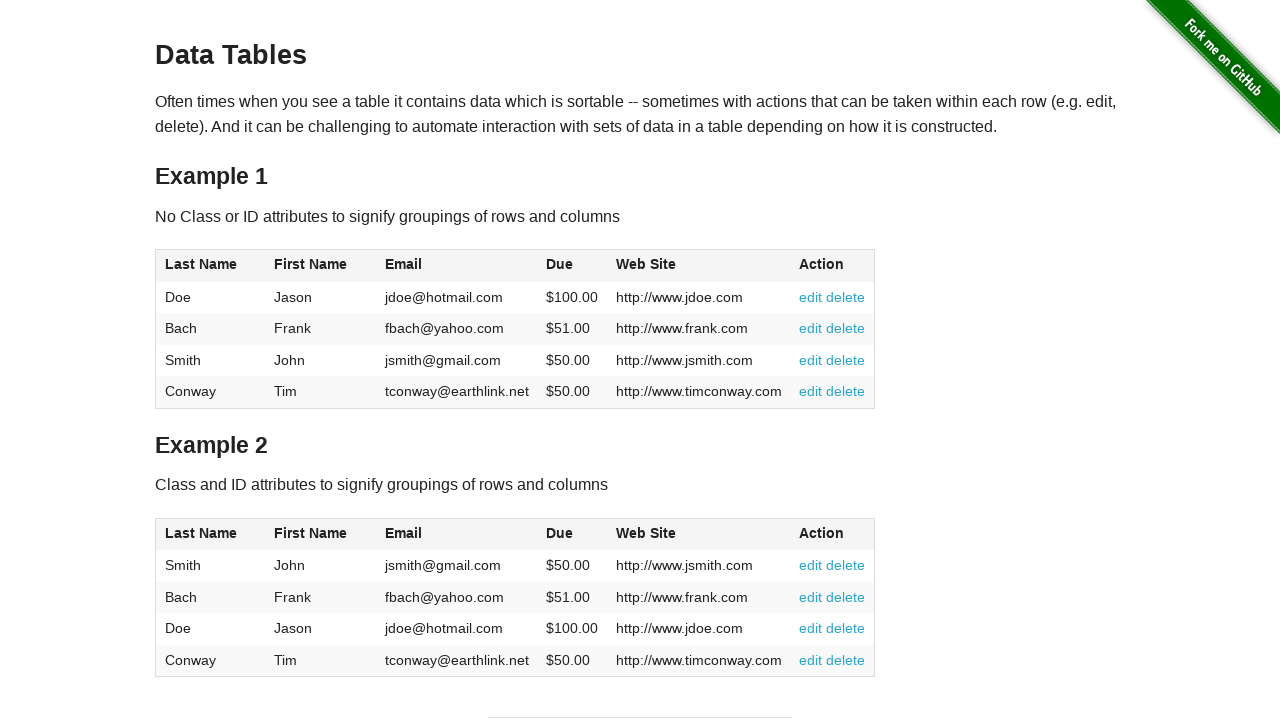

Due column elements loaded after sorting
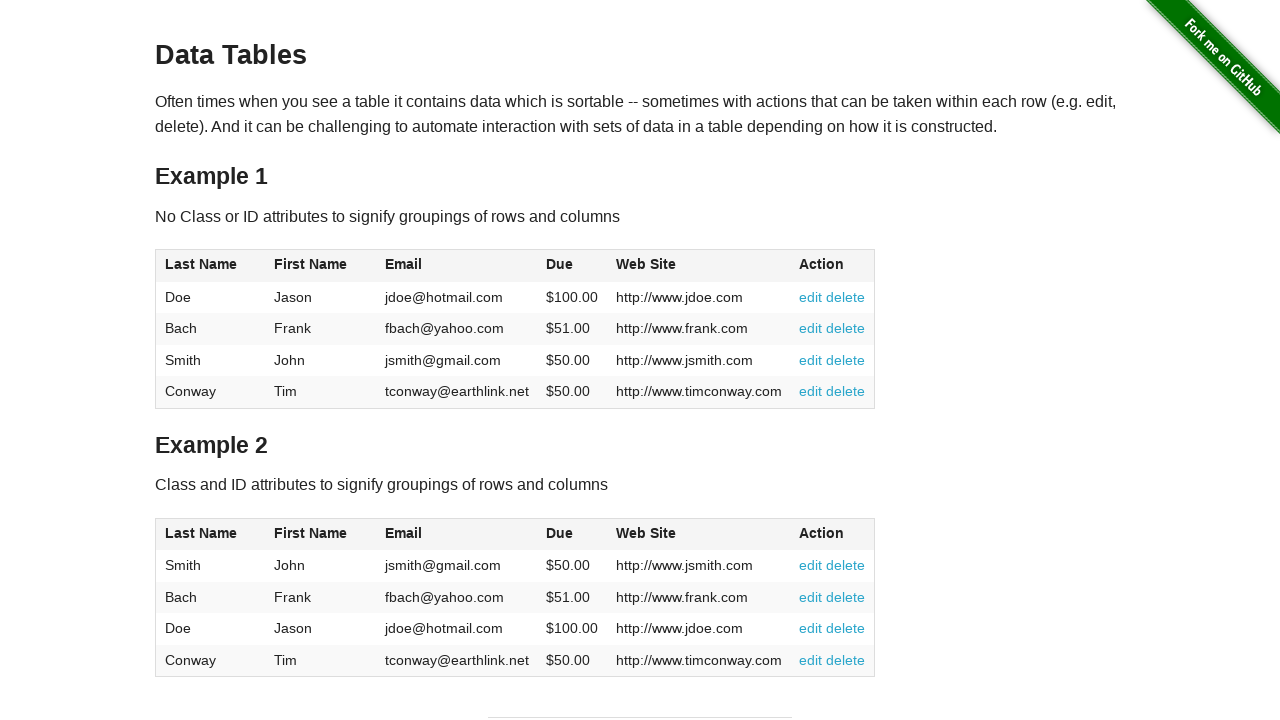

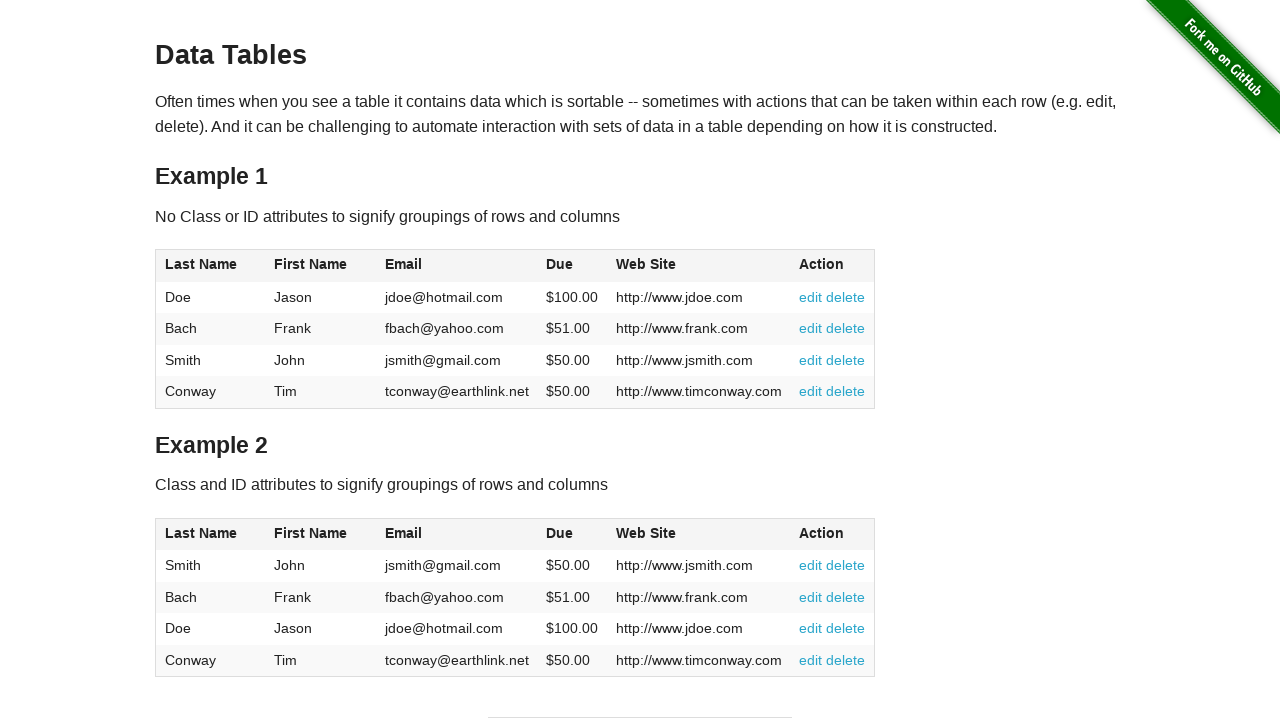